Tests regex capture groups by entering an email pattern and test string, verifying the match groups are displayed with index numbers

Starting URL: http://www.rubular.com

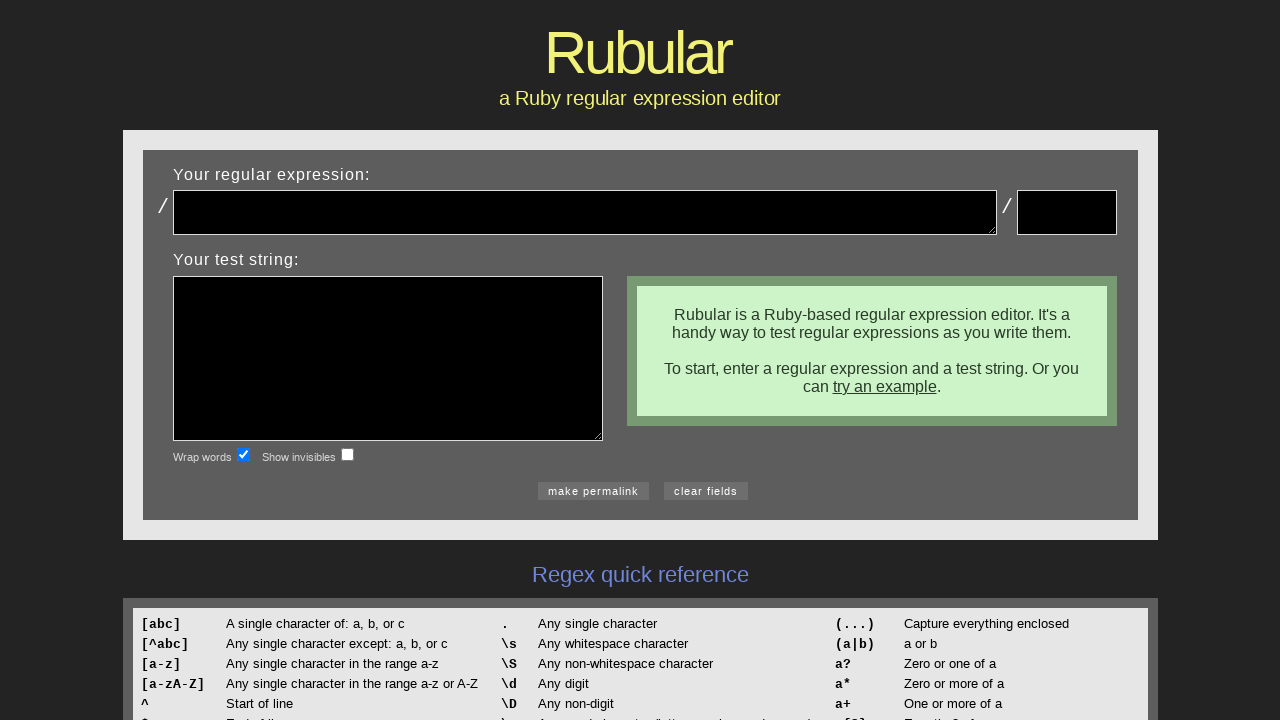

Entered email regex pattern with three capture groups on #regex
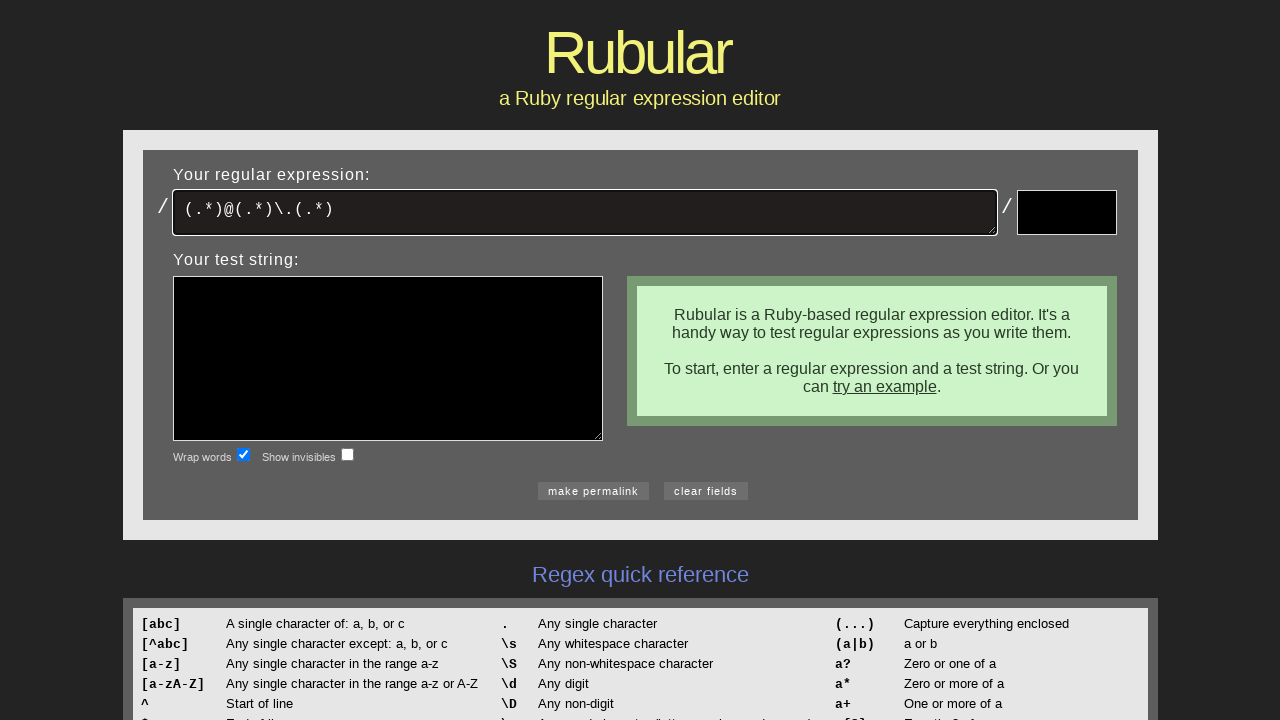

Entered test email string 'jdenen@cscc.edu' on textarea[name='test']
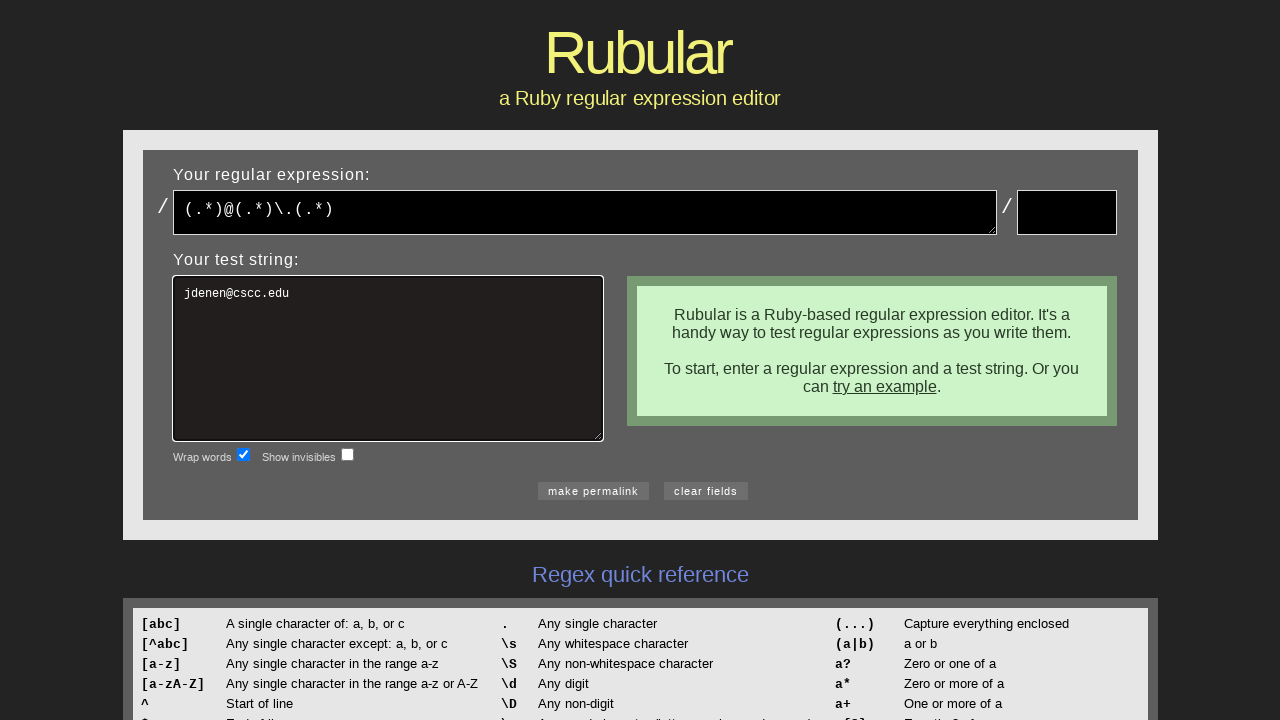

Match groups result section loaded, displaying three capture groups with index numbers
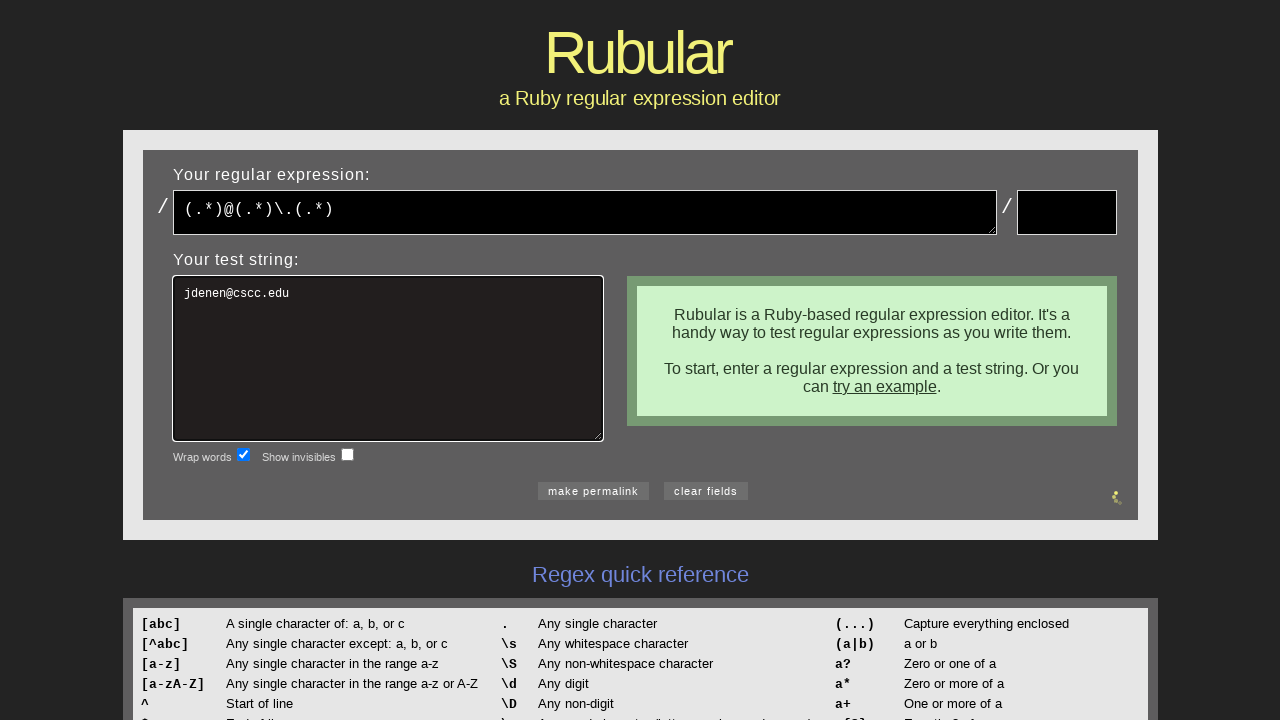

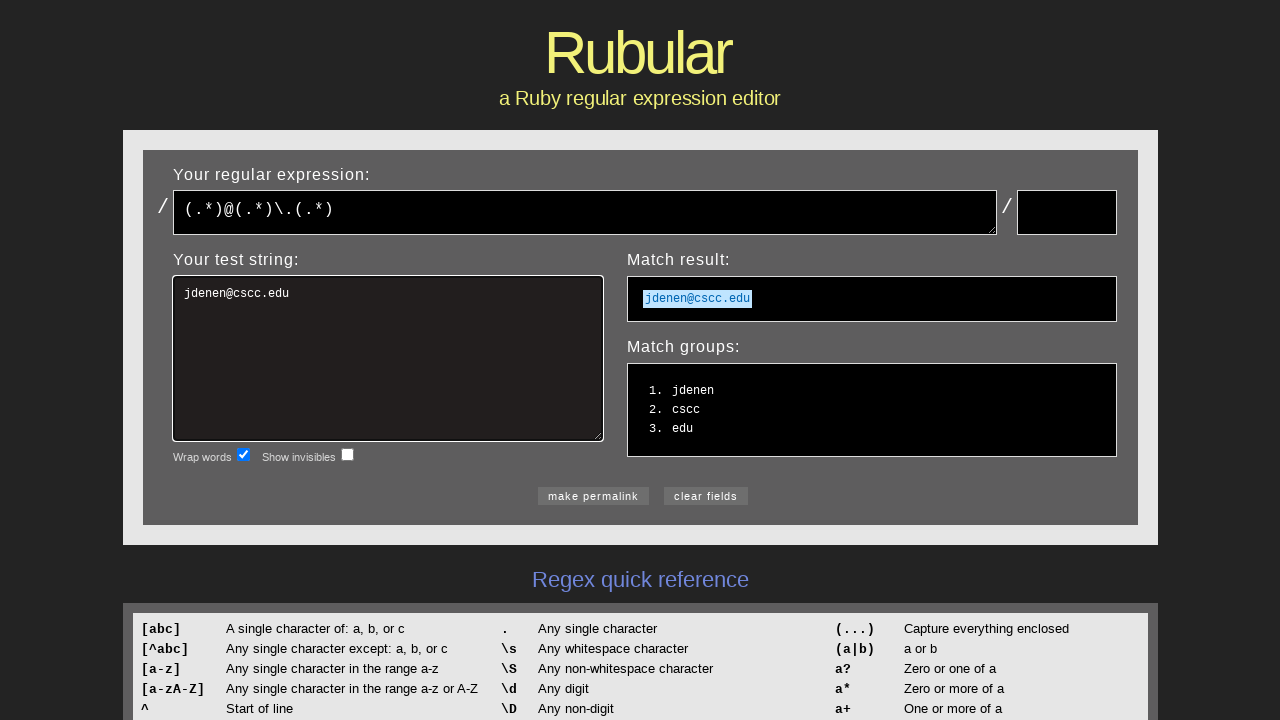